Tests the addition functionality of a calculator by entering two numbers and verifying the sum

Starting URL: https://testsheepnz.github.io/BasicCalculator.html

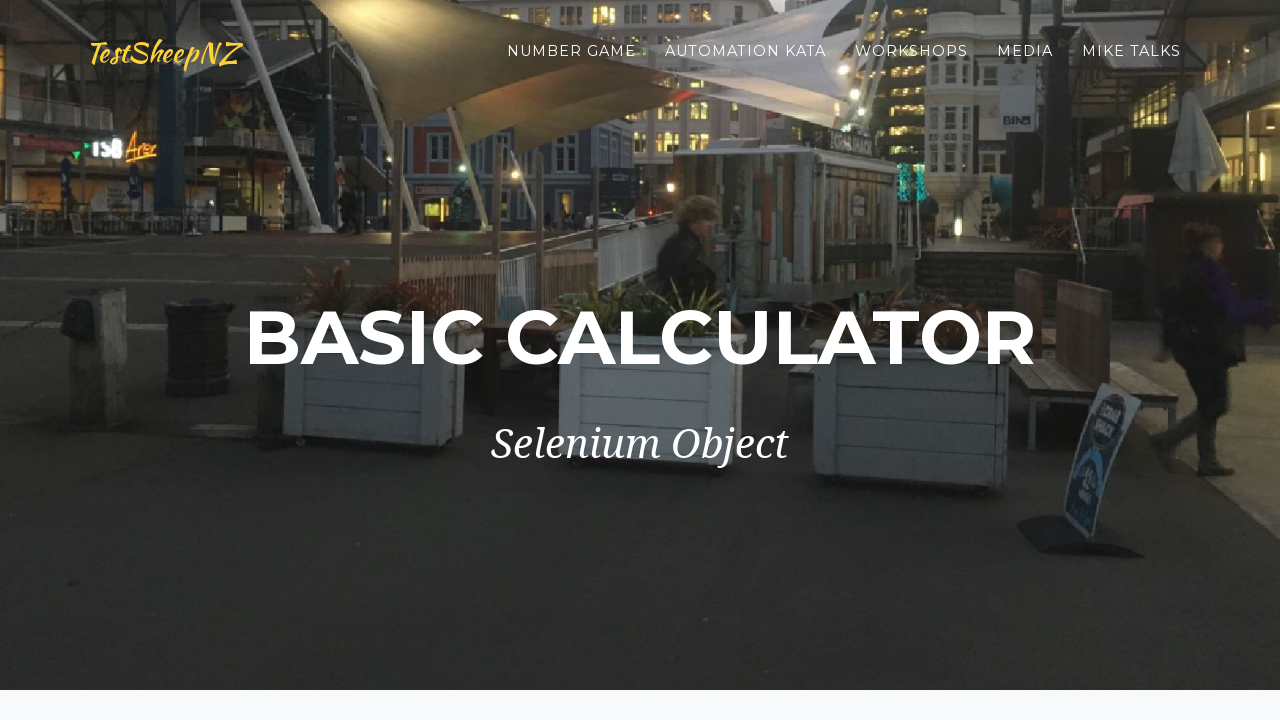

Scrolled down 1200 pixels to view calculator
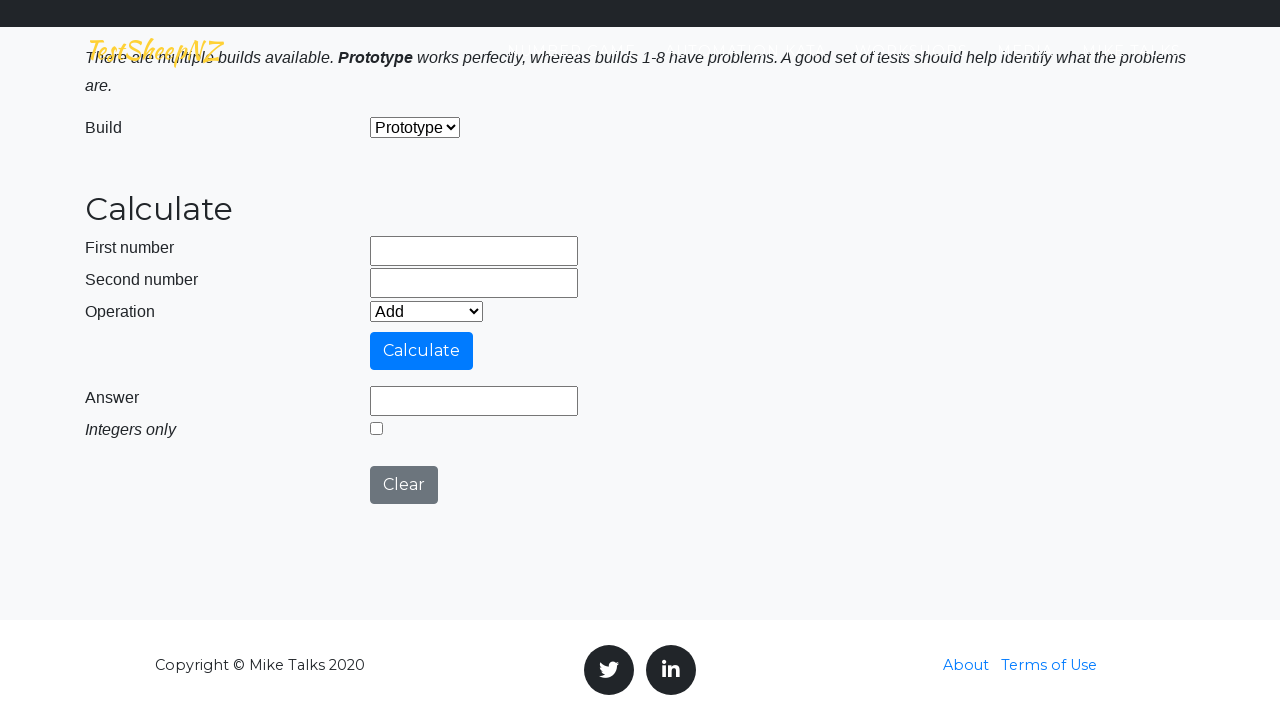

Entered first number '24' into number1 field on input[name='number1']
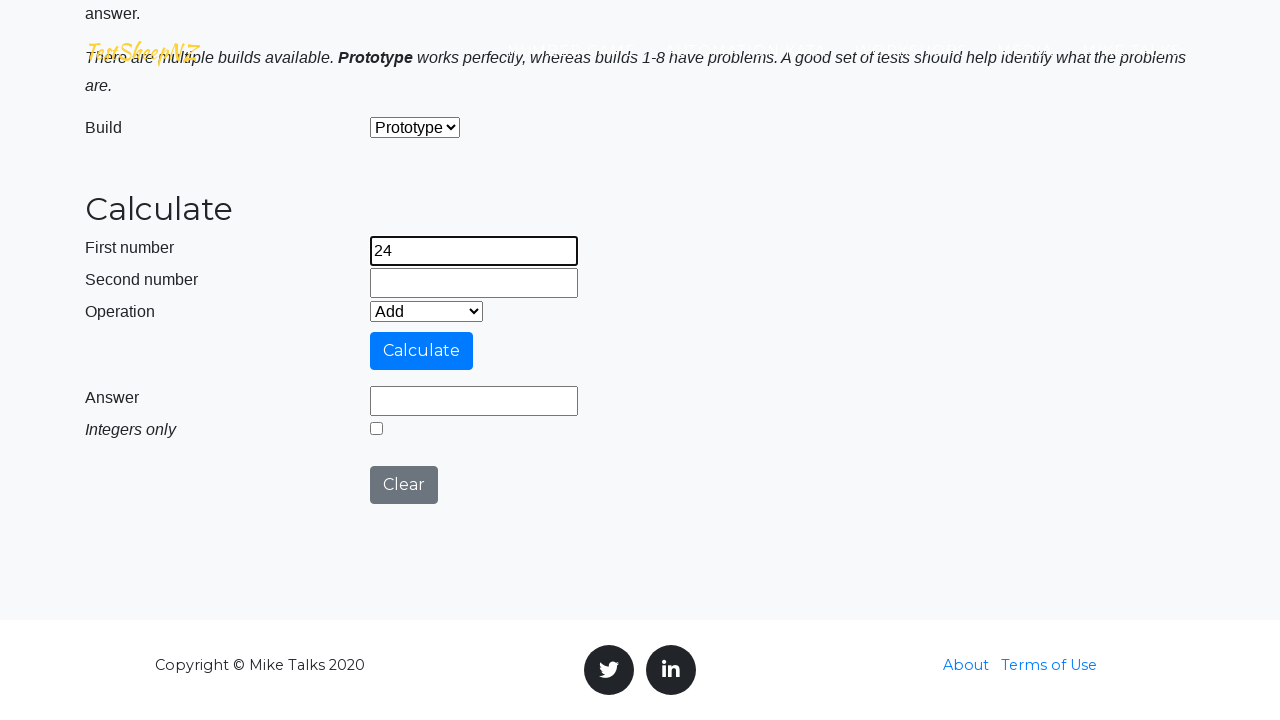

Entered second number '25' into number2 field on input[name='number2']
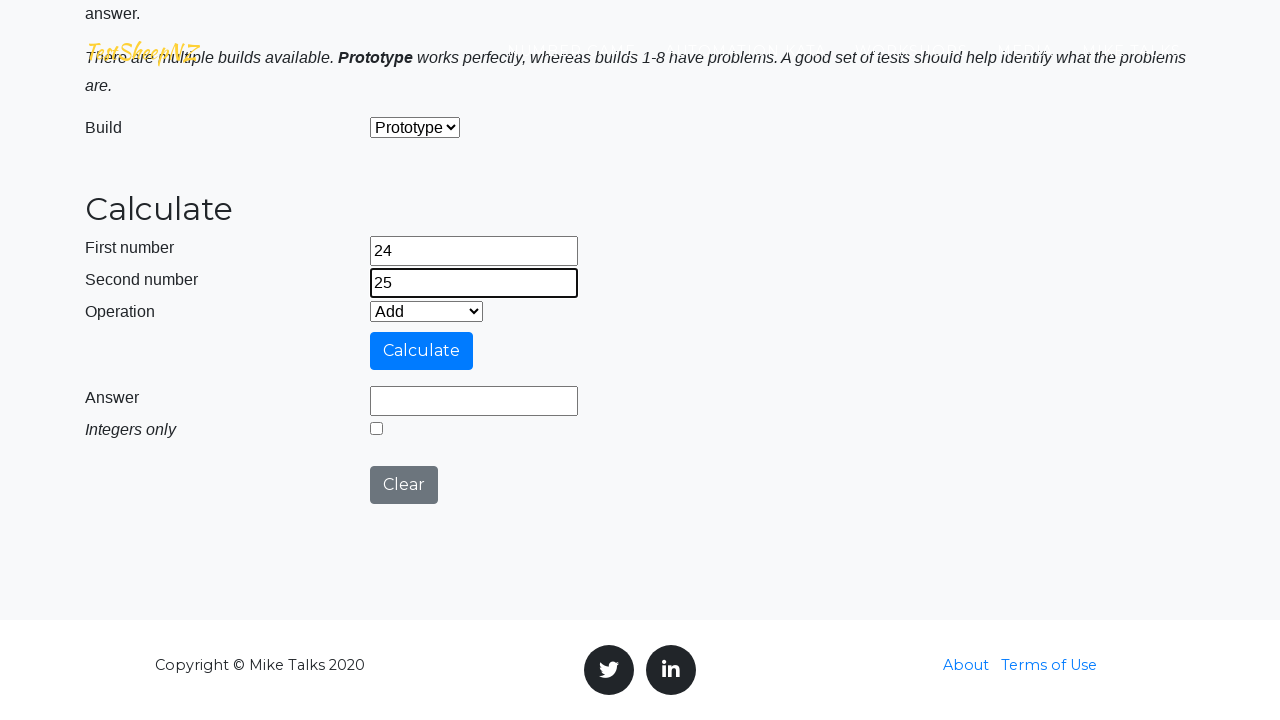

Selected addition operation (option 0) on select[name='selectOperation']
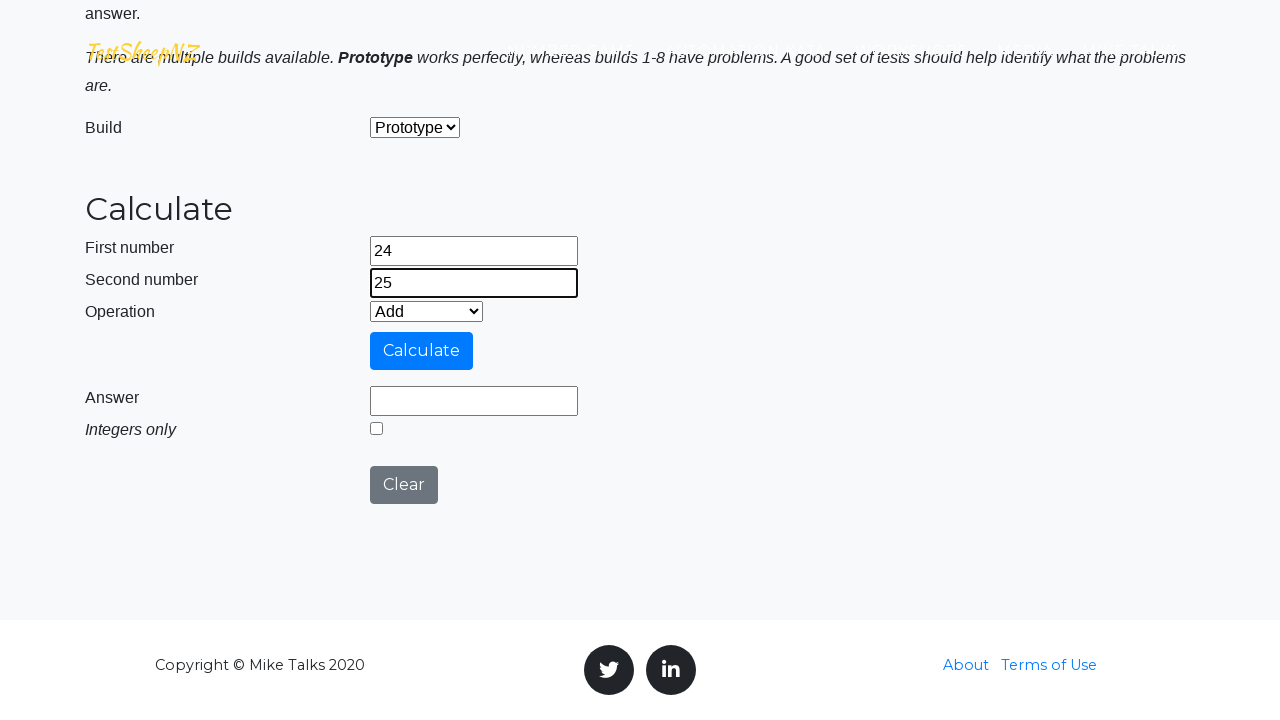

Clicked calculate button at (422, 351) on #calculateButton
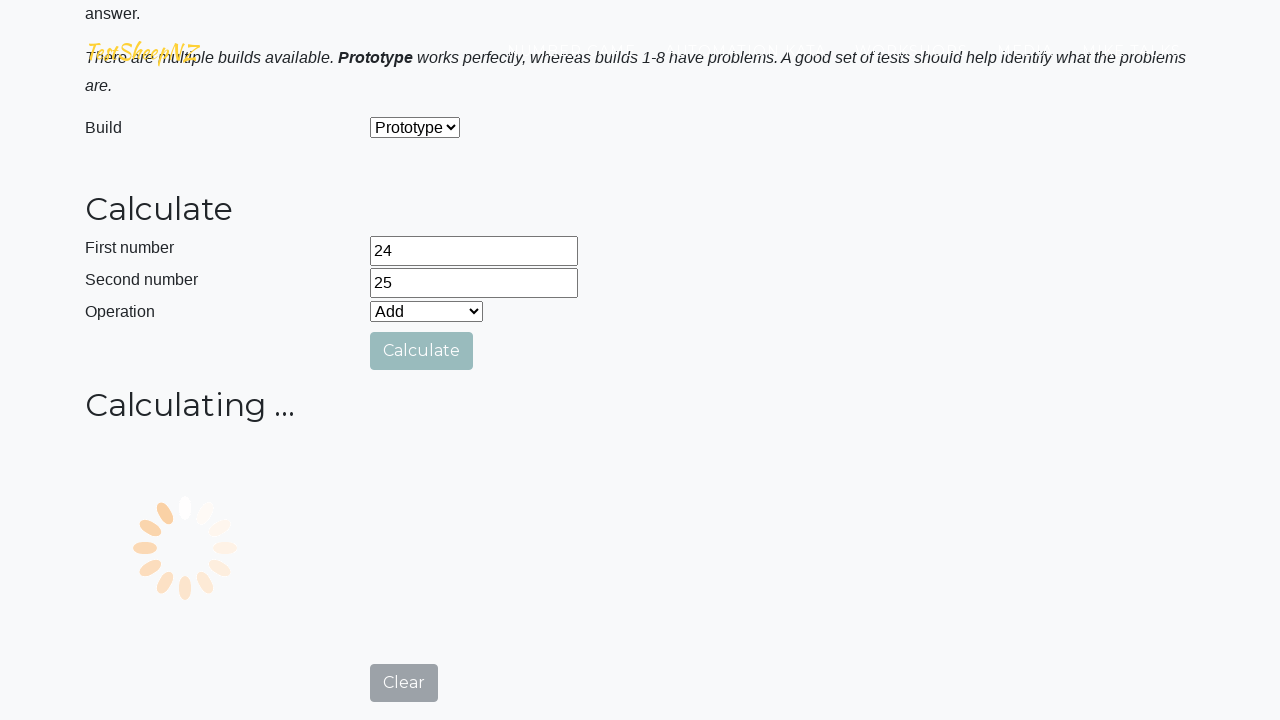

Waited 3000ms for calculation result
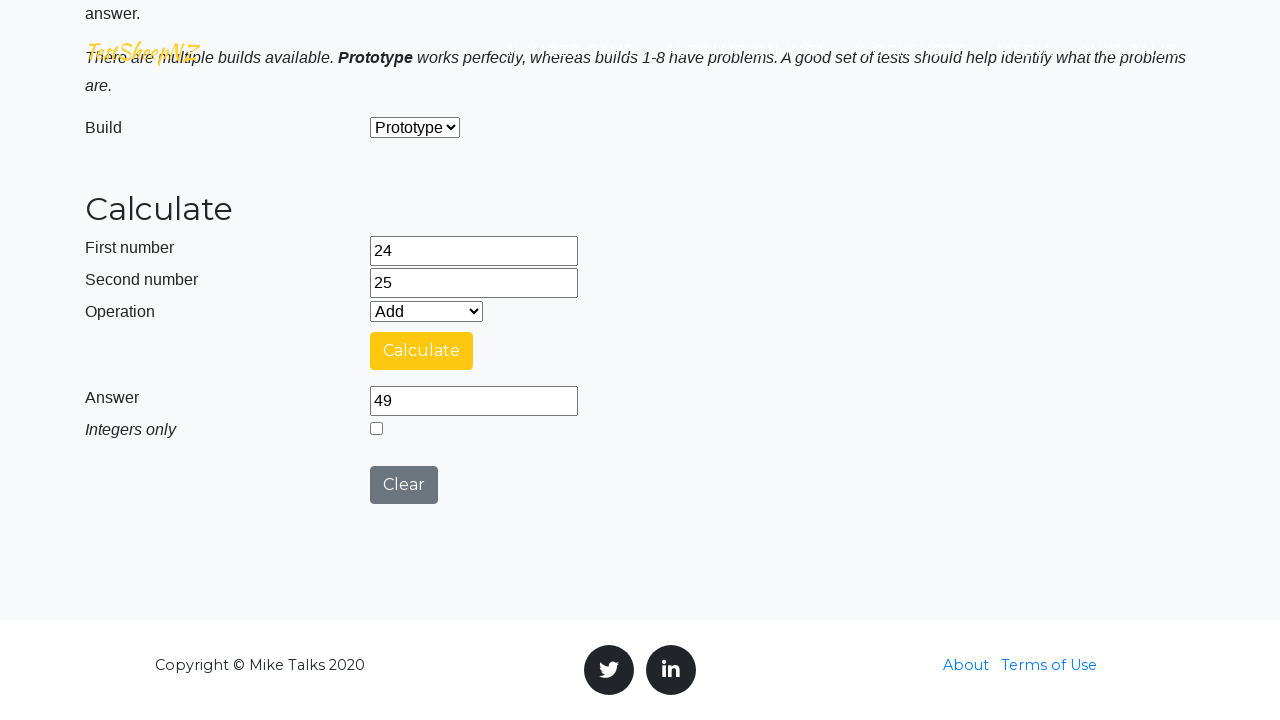

Retrieved result value from answer field
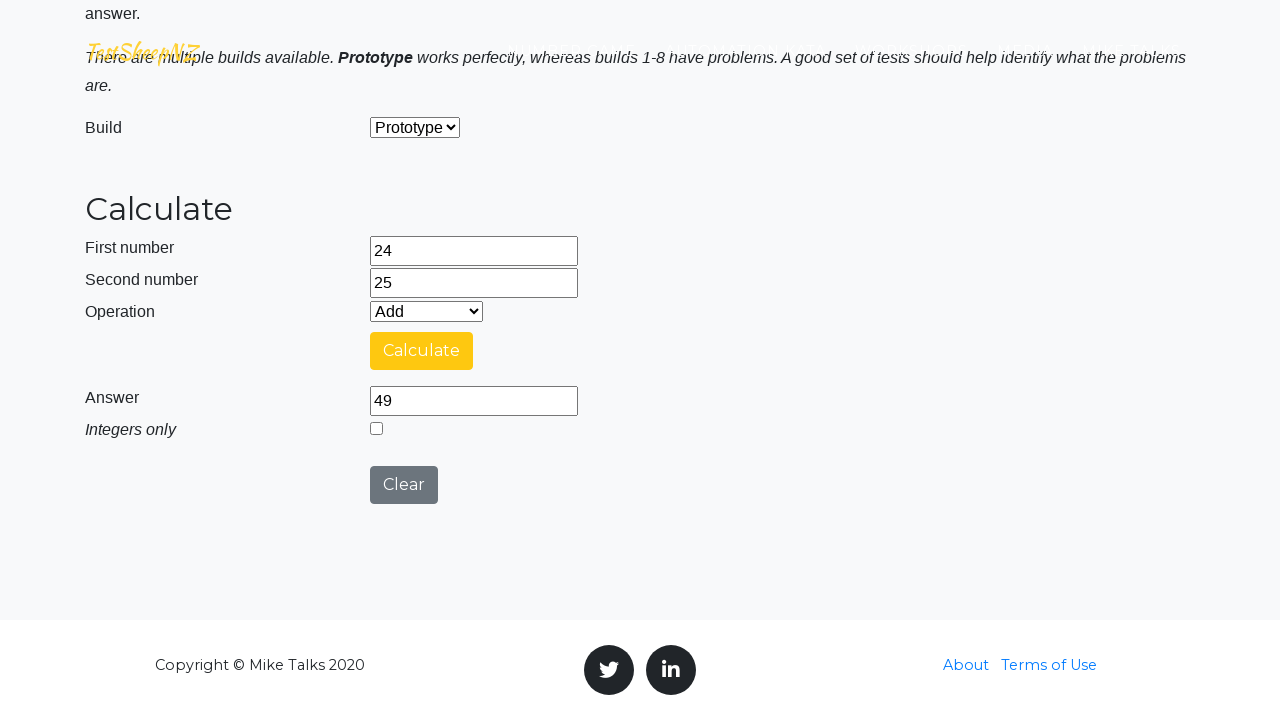

Verified sum result equals 49
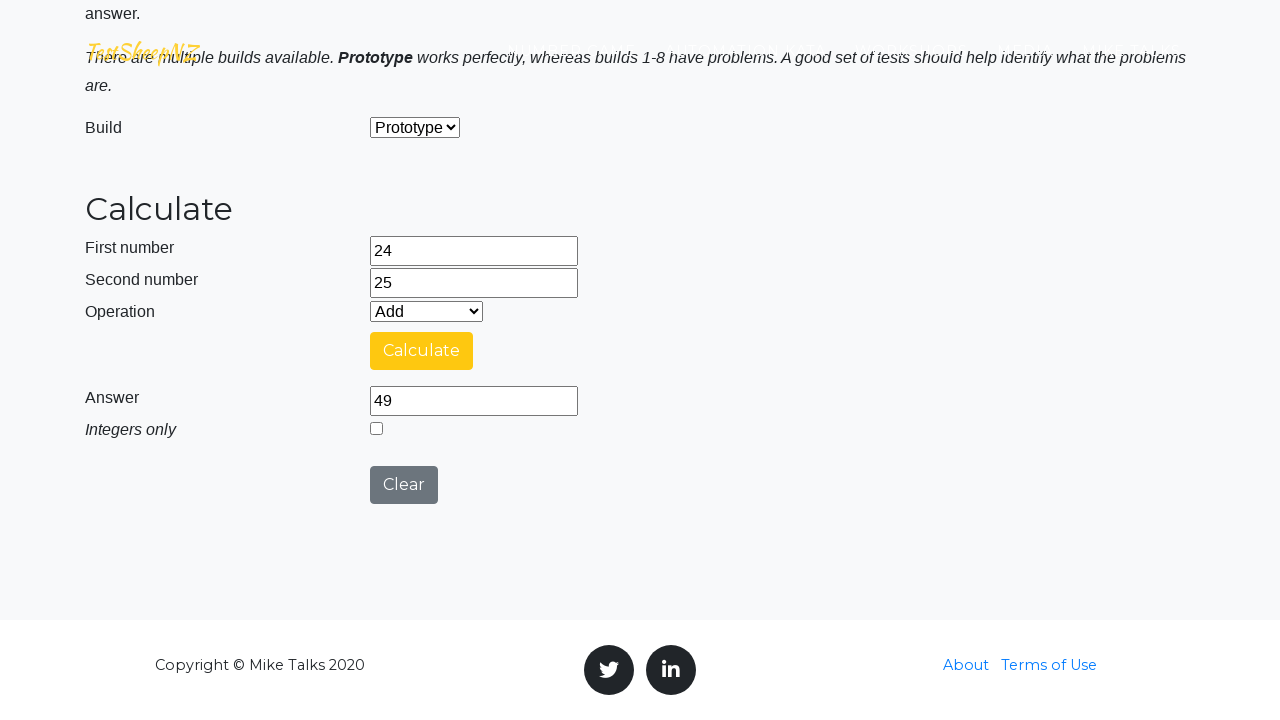

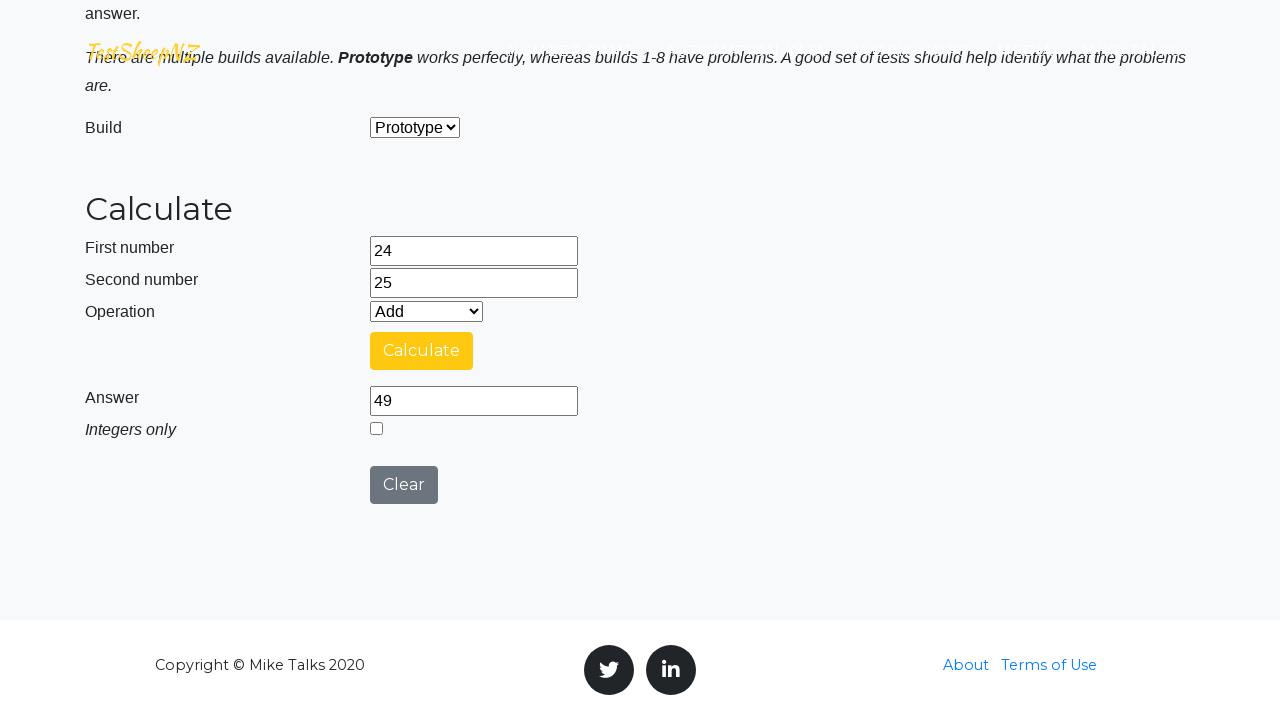